Hovers over user3's avatar and verifies the displayed name is "name: user3"

Starting URL: https://the-internet.herokuapp.com/hovers

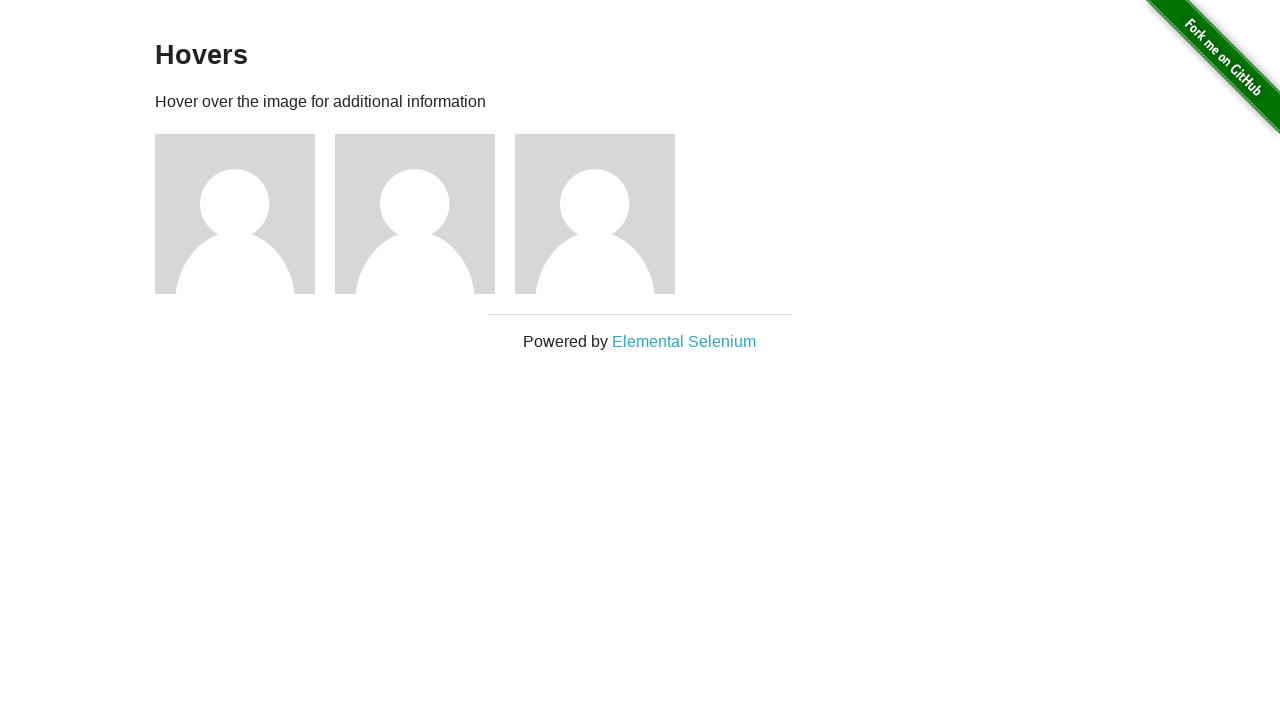

Hovered over user3's avatar (third figure element) at (605, 214) on .figure >> nth=2
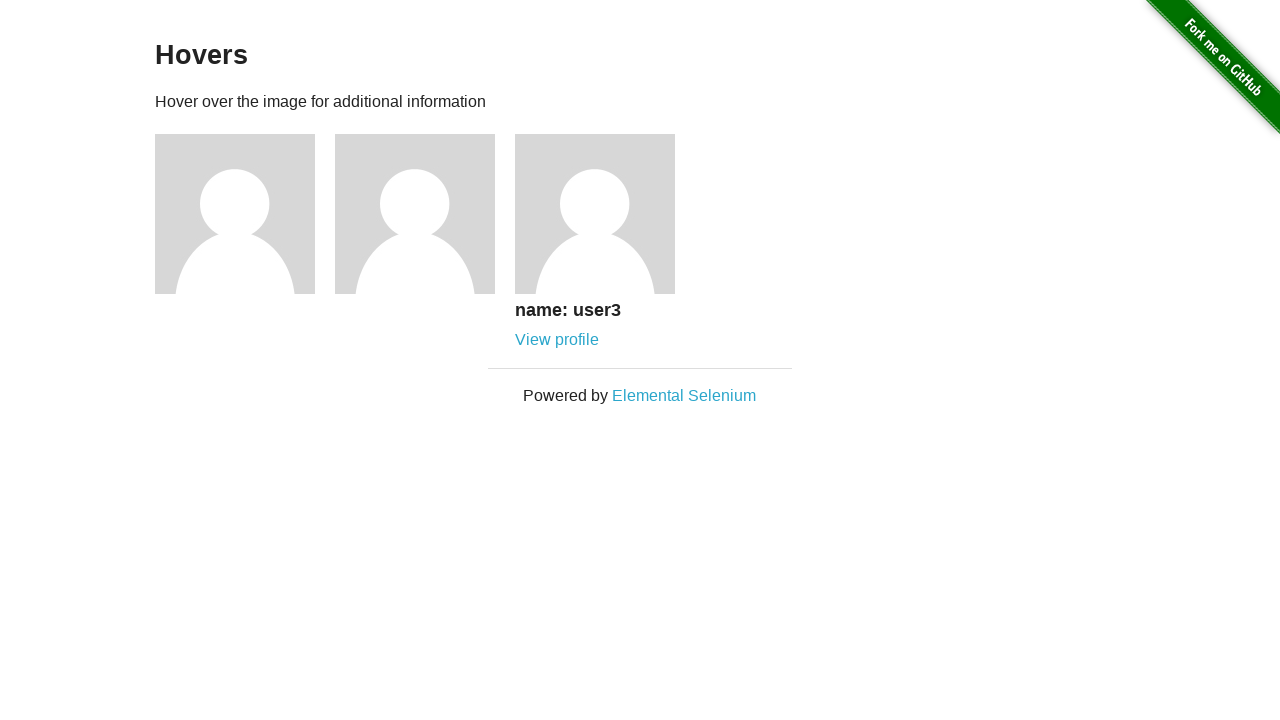

Retrieved username text from user3's figcaption
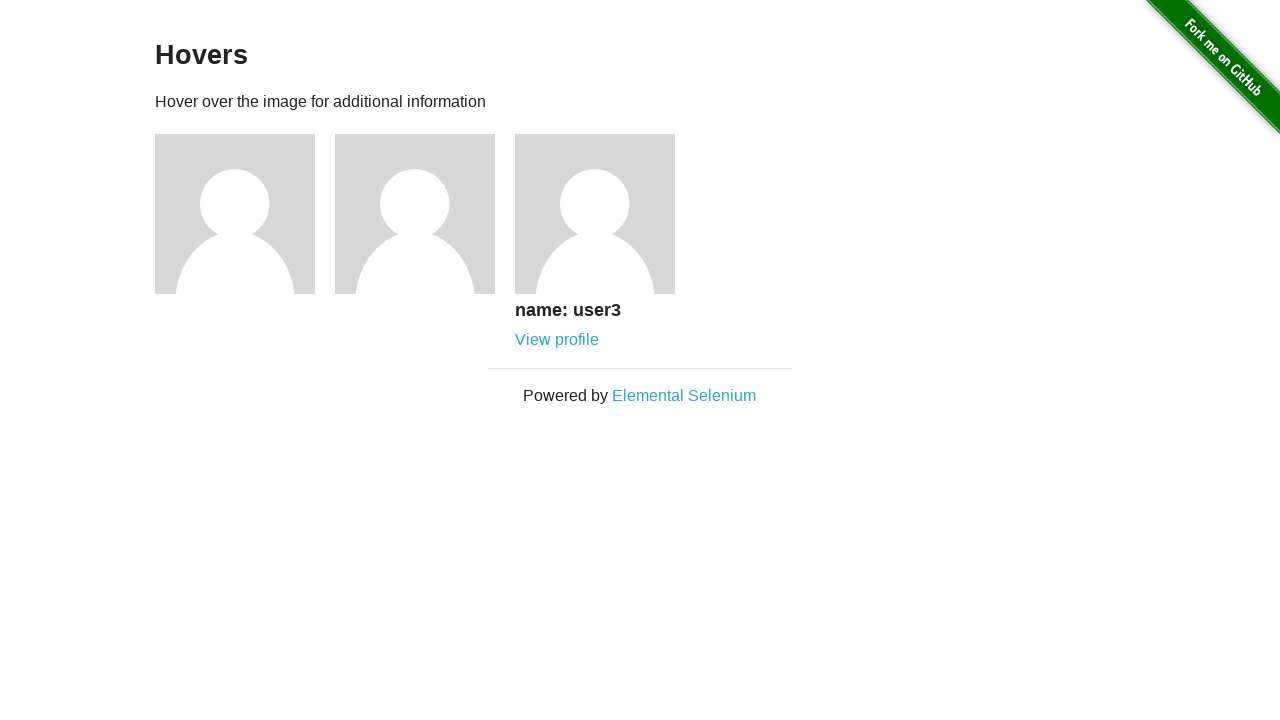

Verified displayed name is 'name: user3'
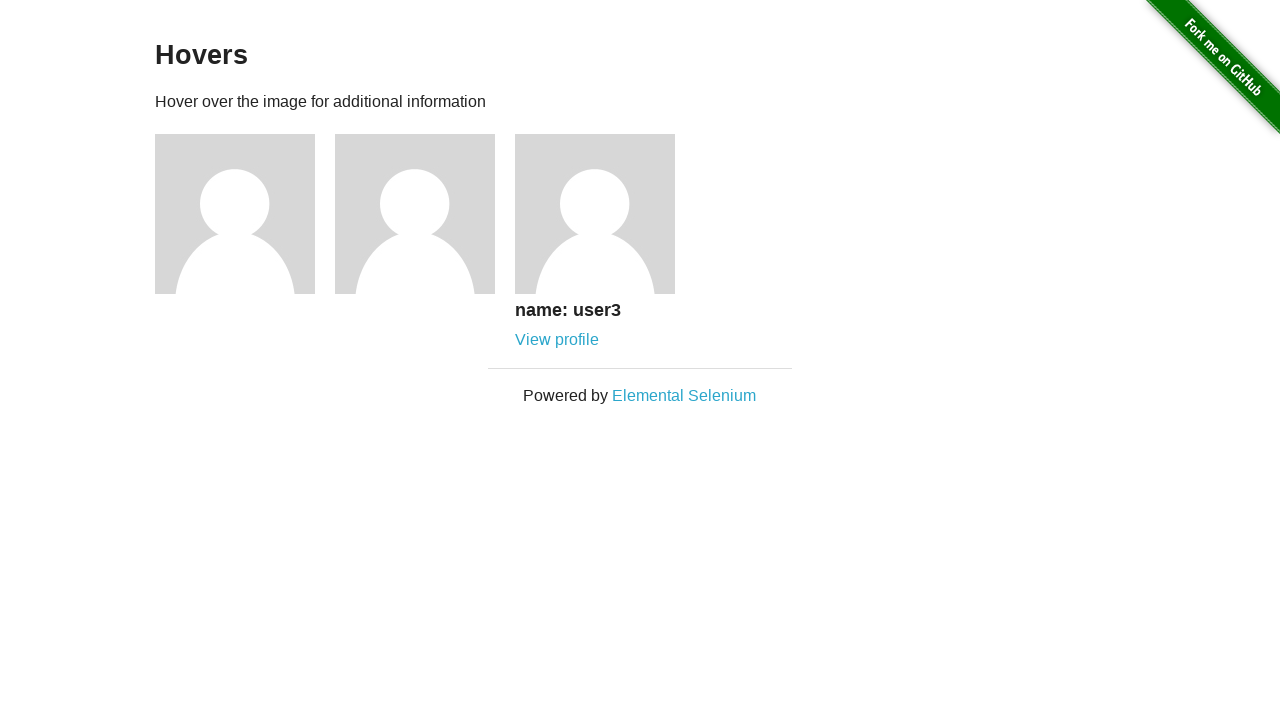

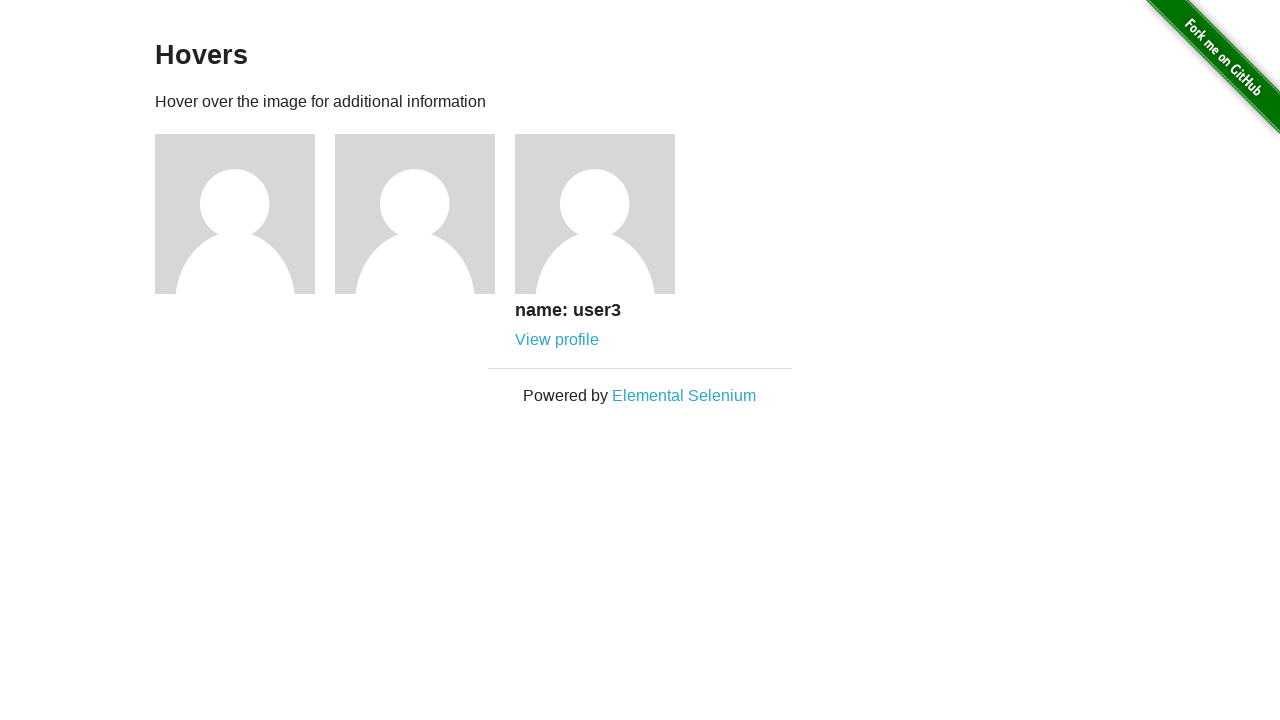